Tests that a todo item is removed if an empty text string is entered during editing.

Starting URL: https://demo.playwright.dev/todomvc

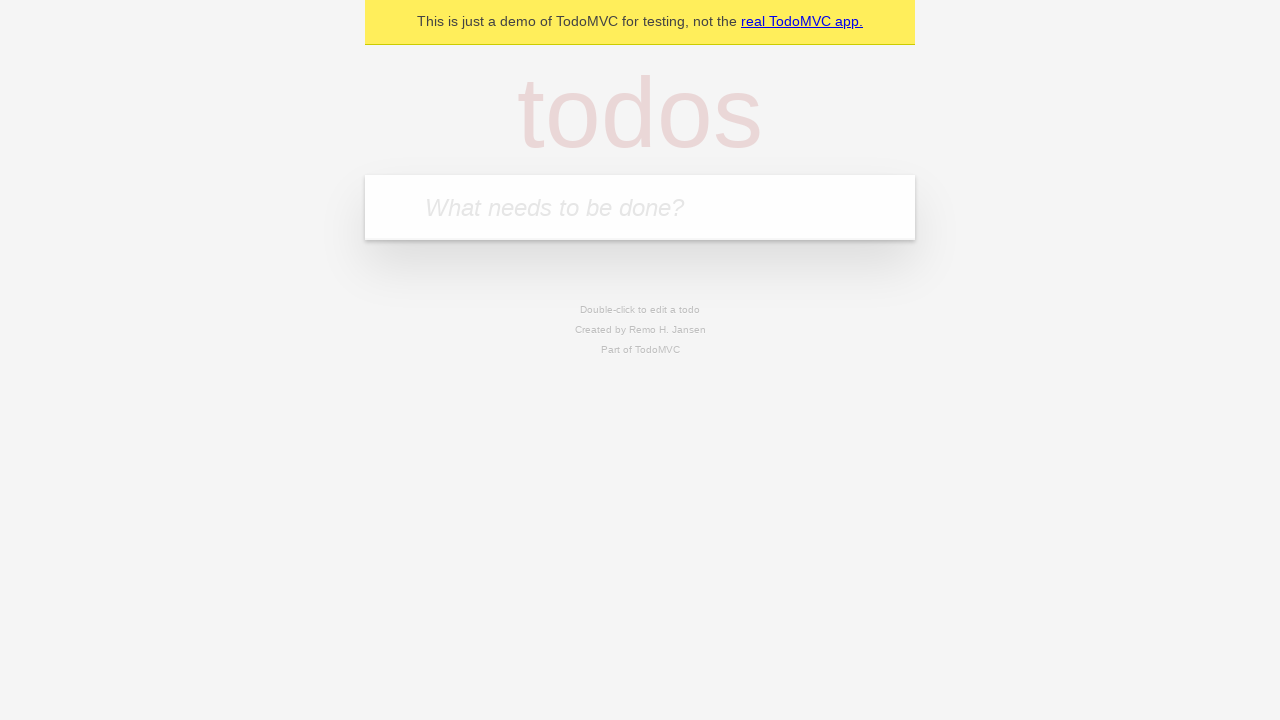

Filled todo input with 'buy some cheese' on internal:attr=[placeholder="What needs to be done?"i]
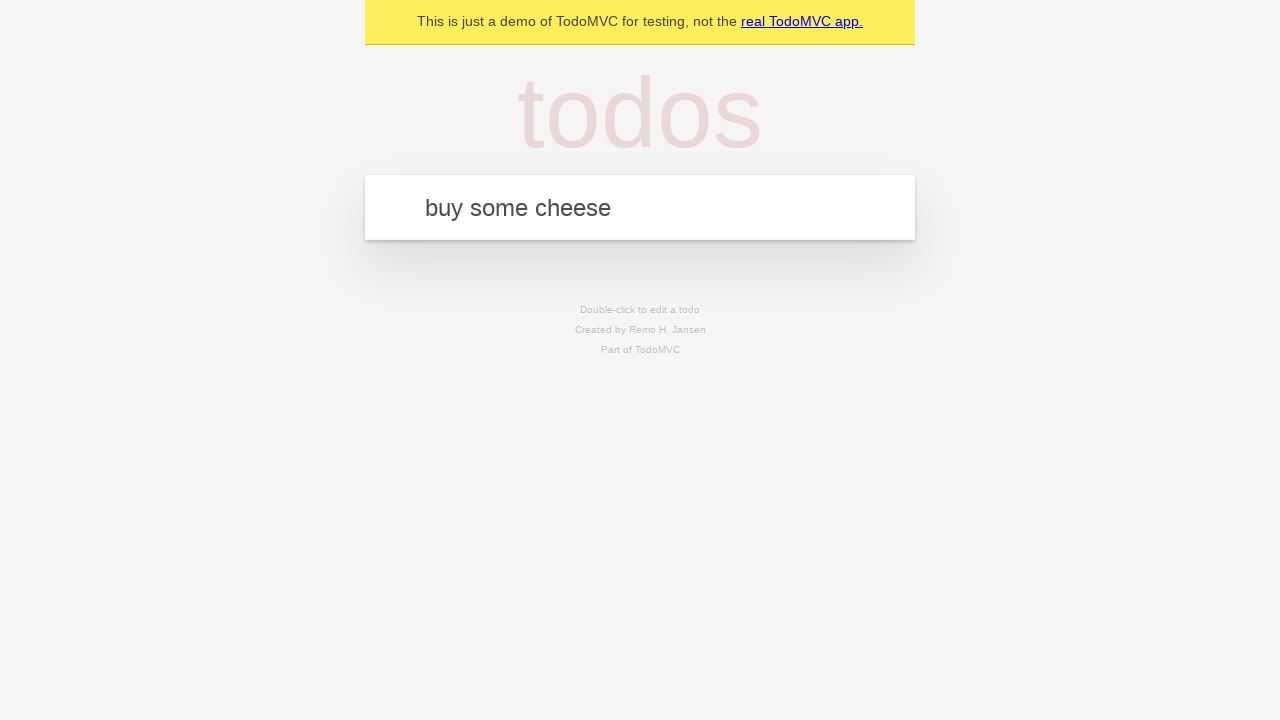

Pressed Enter to add first todo item on internal:attr=[placeholder="What needs to be done?"i]
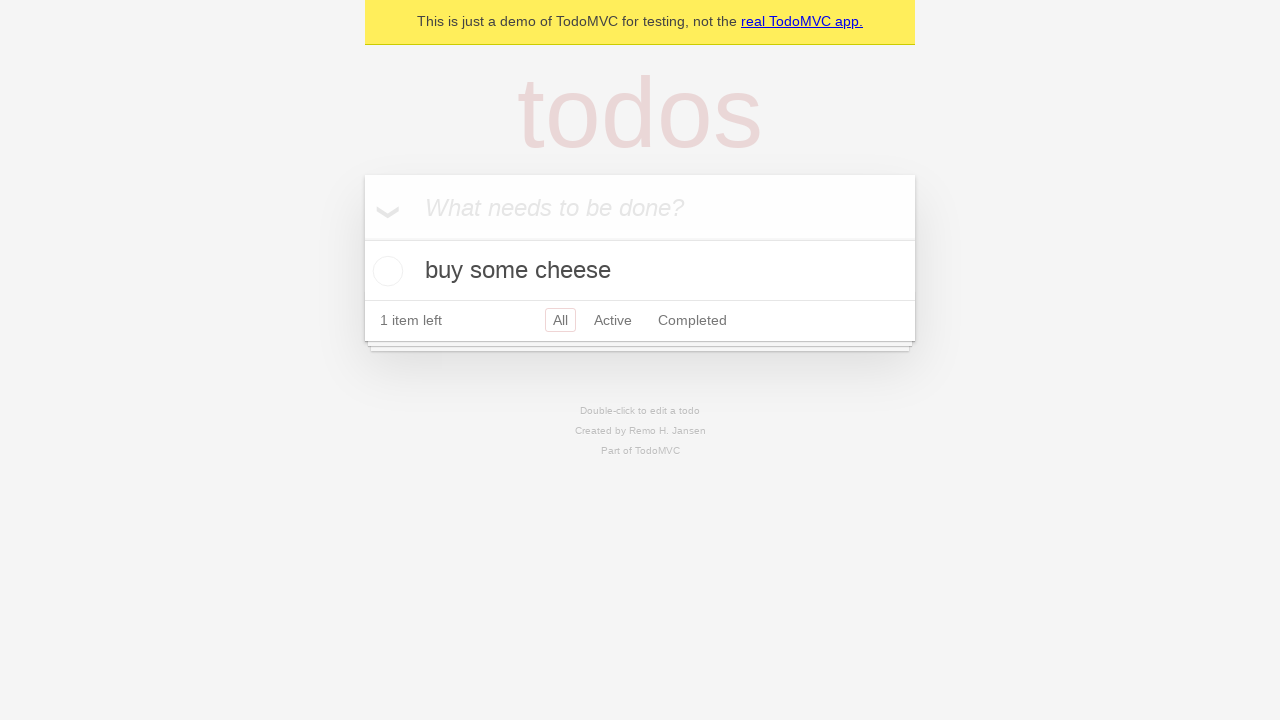

Filled todo input with 'feed the cat' on internal:attr=[placeholder="What needs to be done?"i]
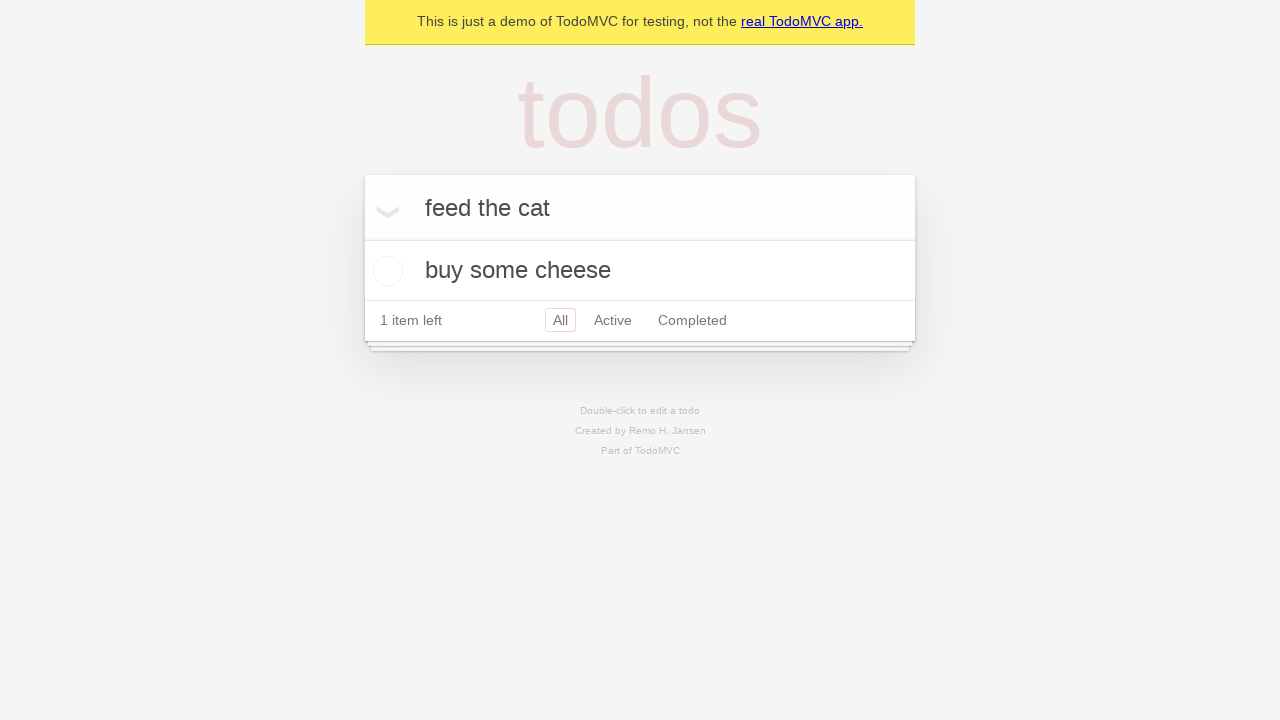

Pressed Enter to add second todo item on internal:attr=[placeholder="What needs to be done?"i]
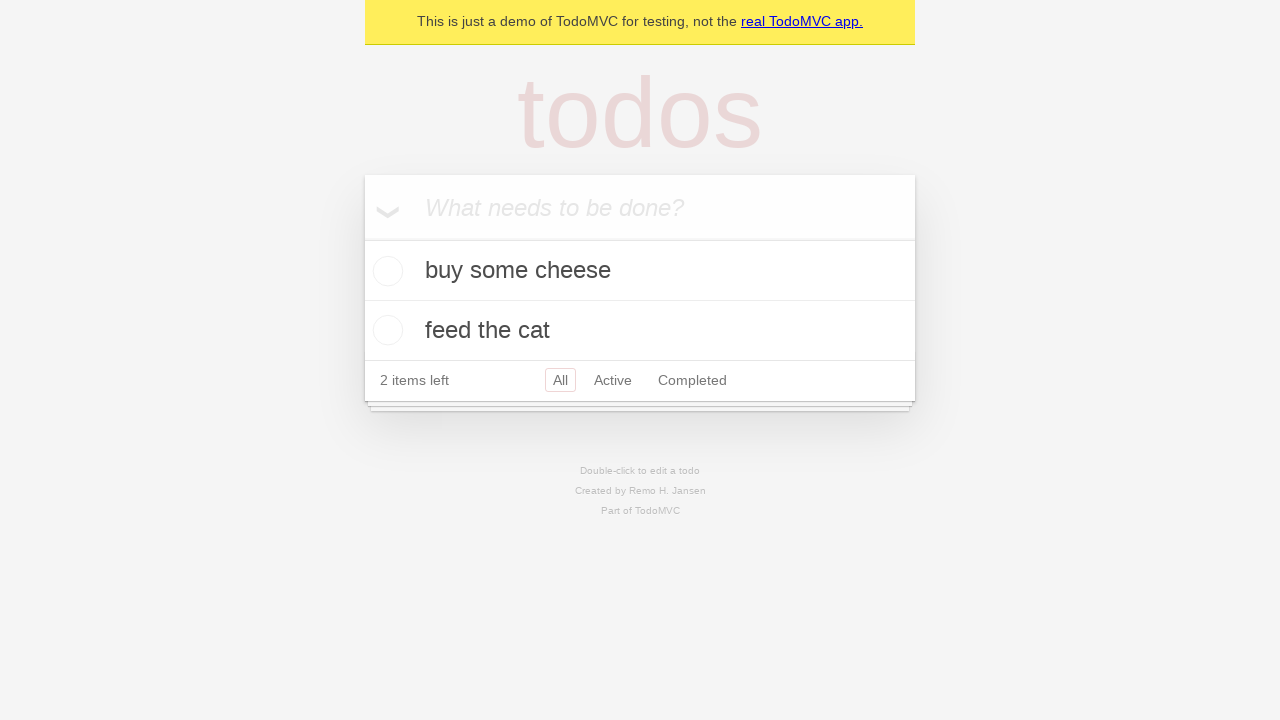

Filled todo input with 'book a doctors appointment' on internal:attr=[placeholder="What needs to be done?"i]
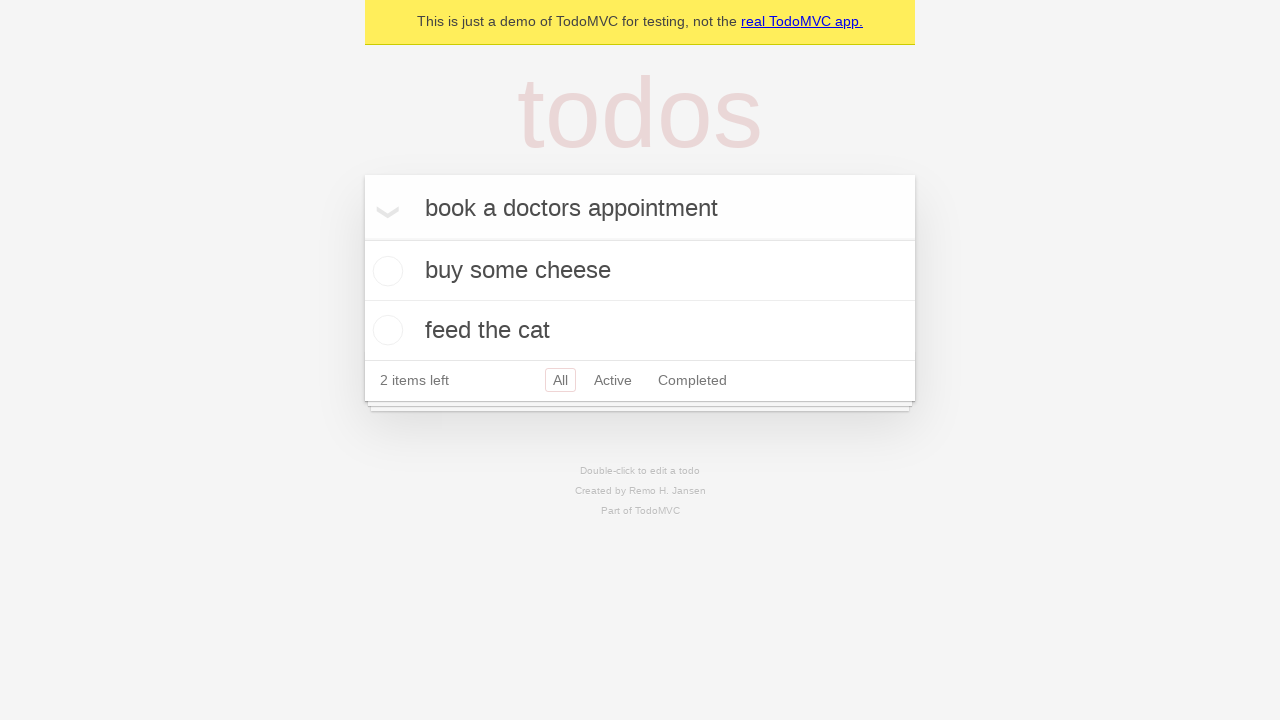

Pressed Enter to add third todo item on internal:attr=[placeholder="What needs to be done?"i]
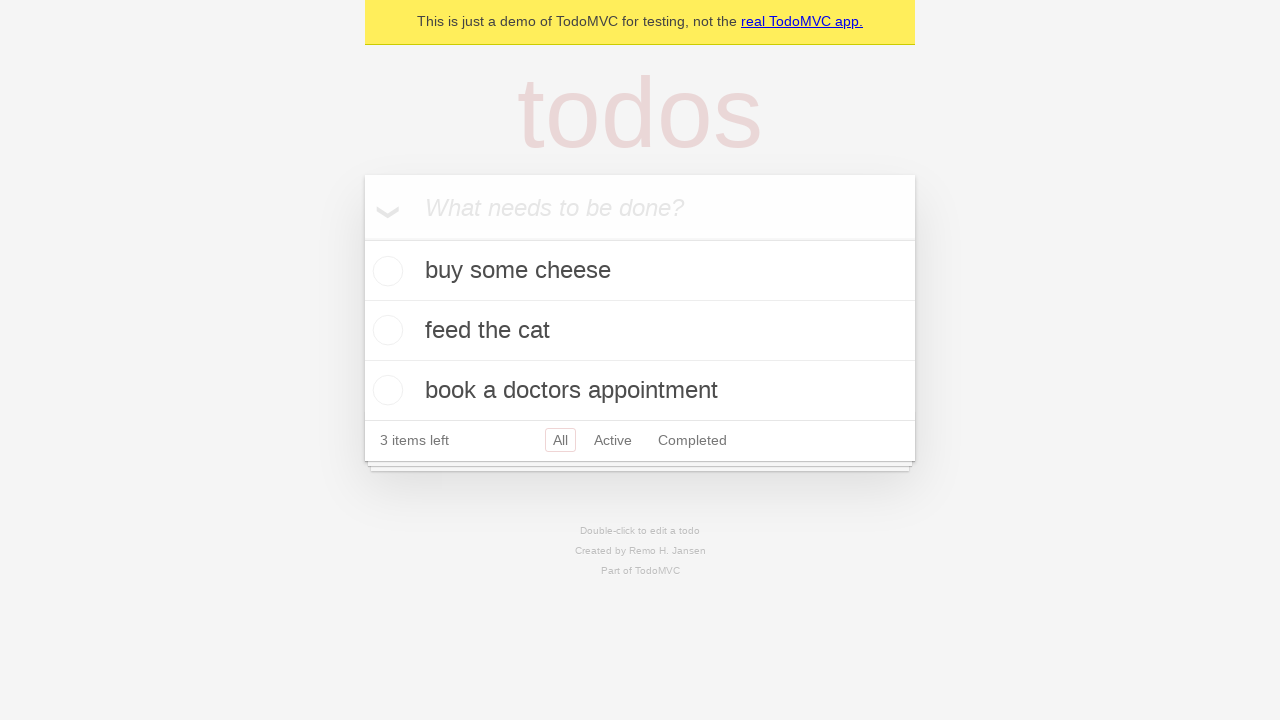

Double-clicked second todo item to enter edit mode at (640, 331) on internal:testid=[data-testid="todo-item"s] >> nth=1
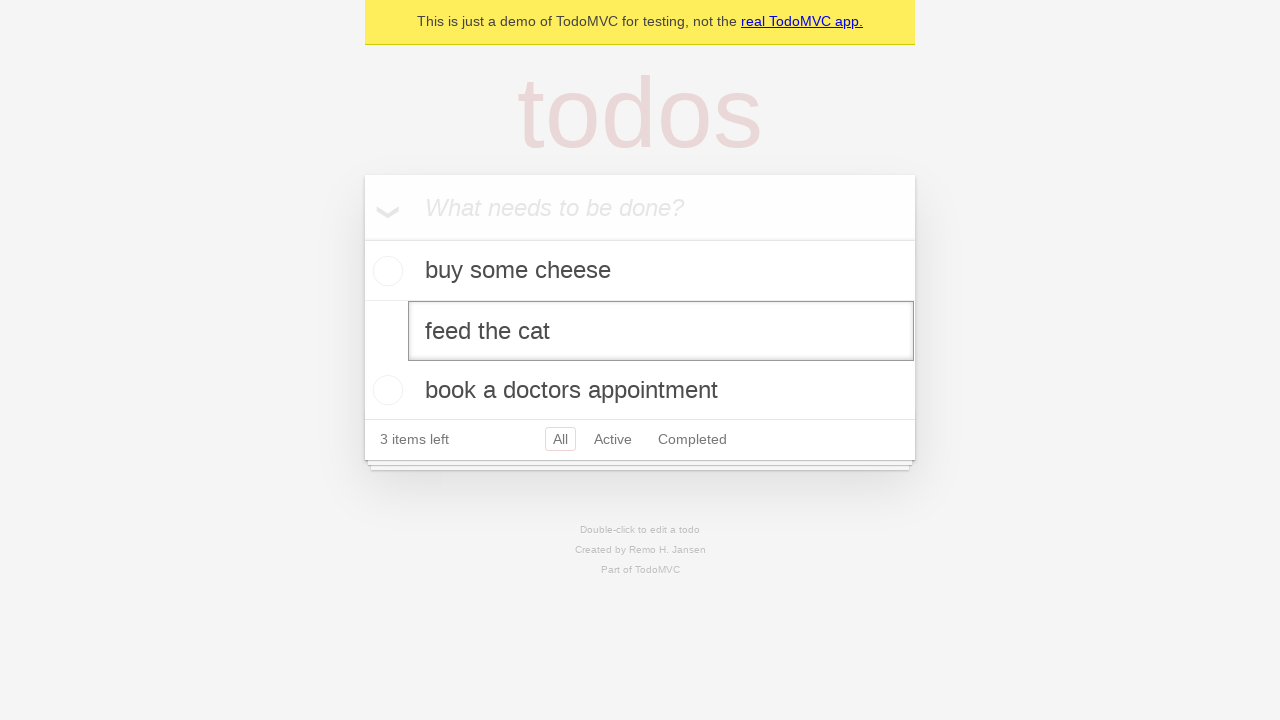

Cleared the todo item text by filling with empty string on internal:testid=[data-testid="todo-item"s] >> nth=1 >> internal:role=textbox[nam
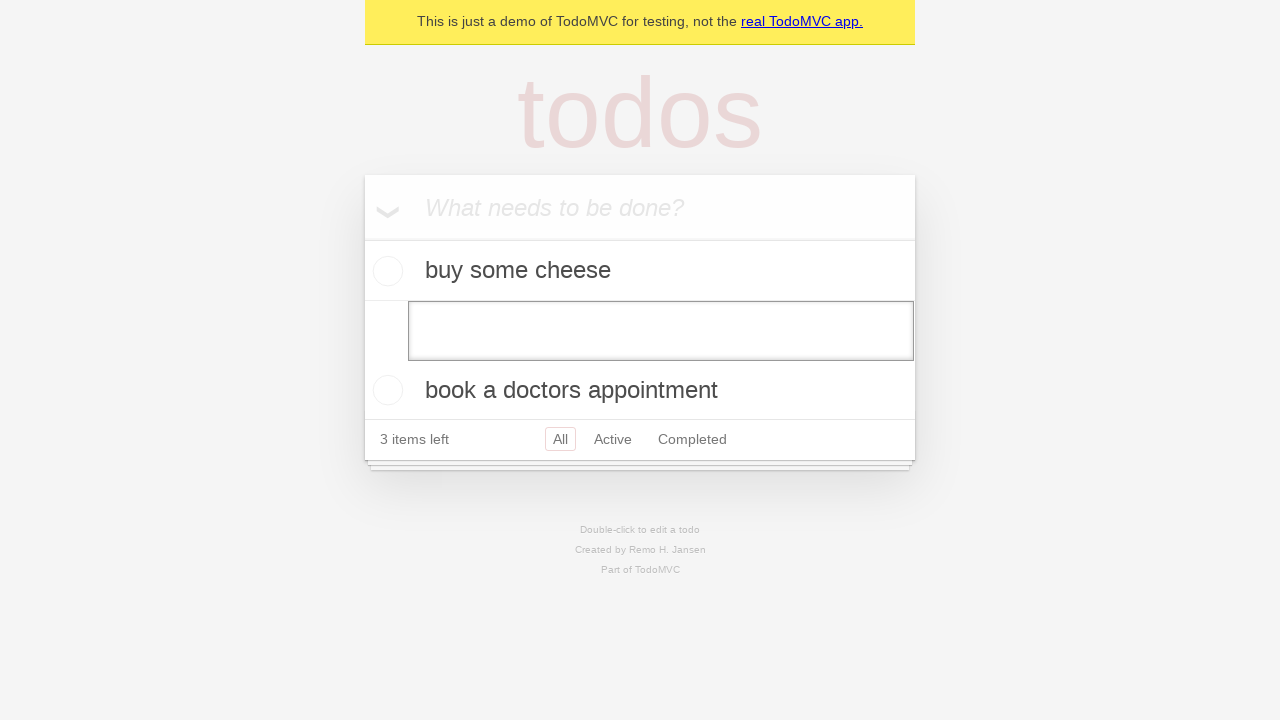

Pressed Enter to save empty text, which should remove the todo item on internal:testid=[data-testid="todo-item"s] >> nth=1 >> internal:role=textbox[nam
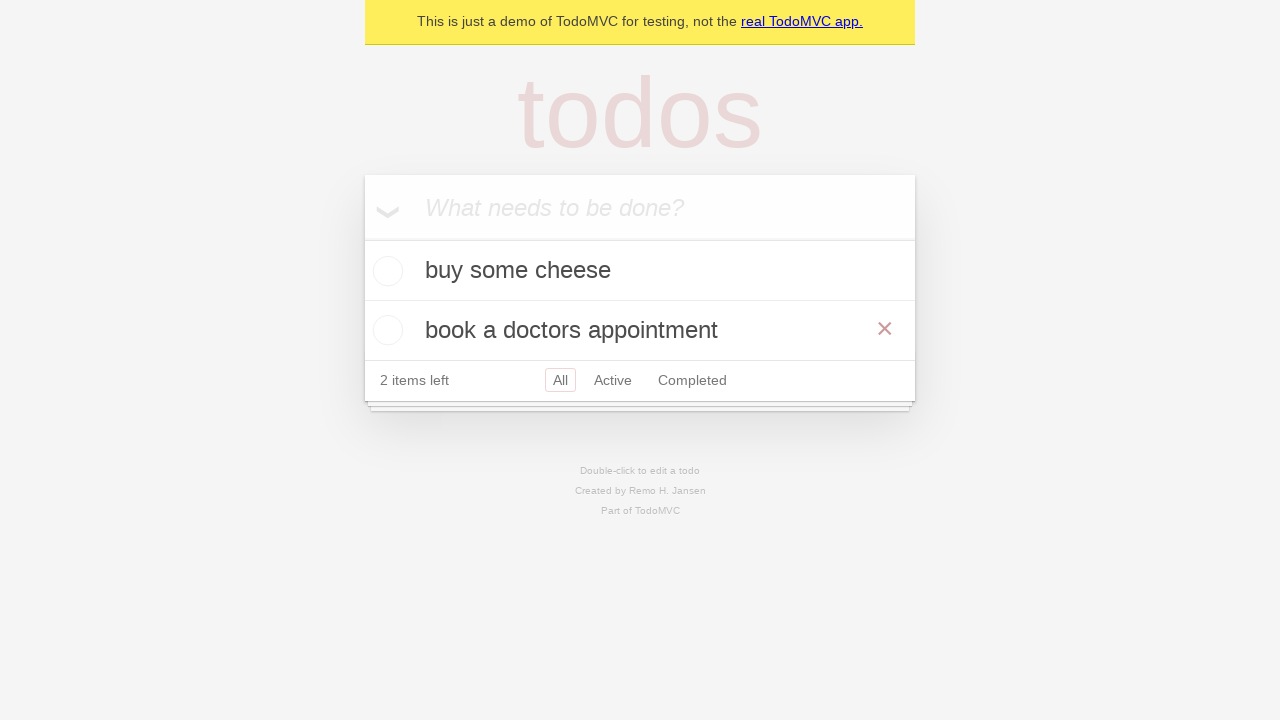

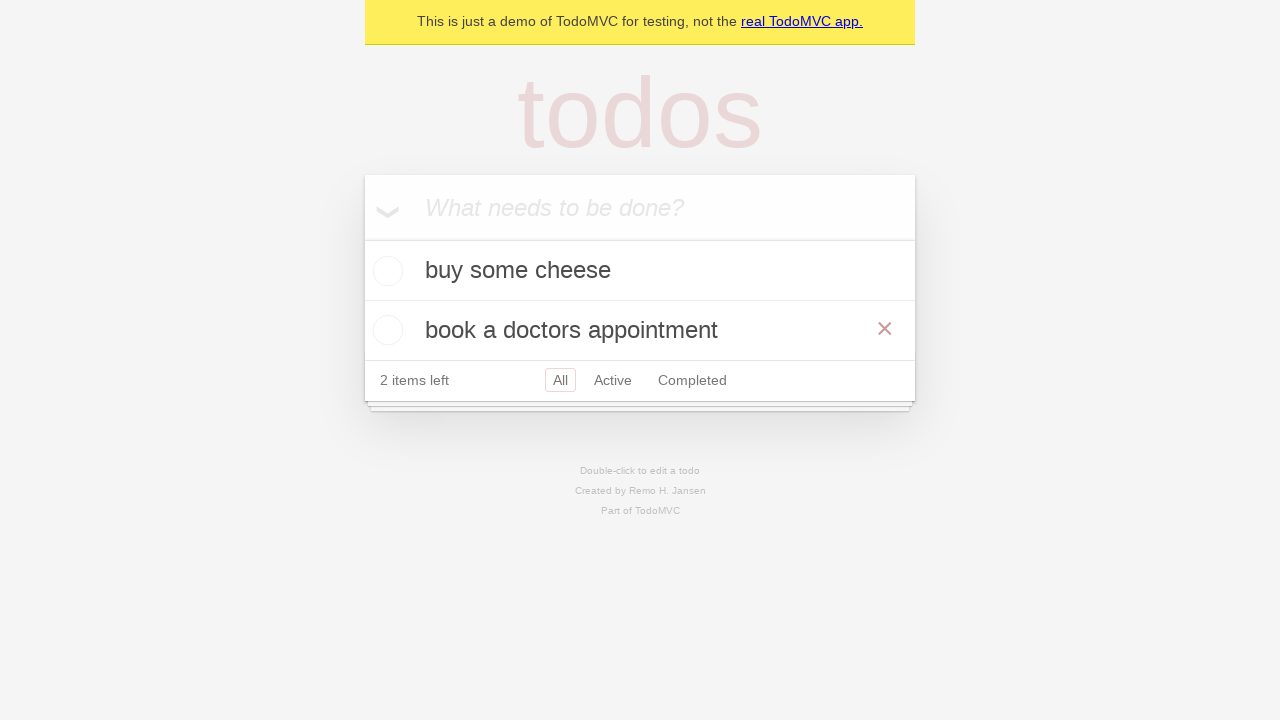